Solves a math captcha by extracting a value from an image attribute, calculating a mathematical function, and submitting the form with checkbox and radio button selections

Starting URL: https://suninjuly.github.io/get_attribute.html

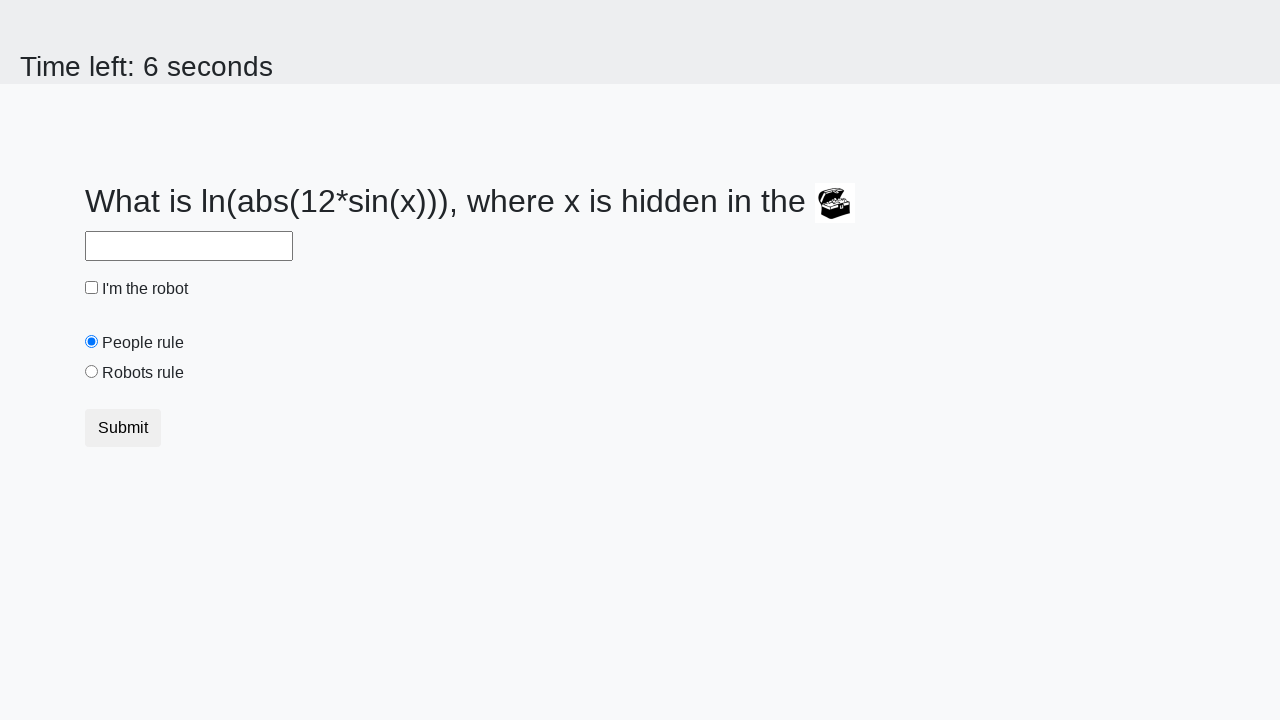

Located treasure image element
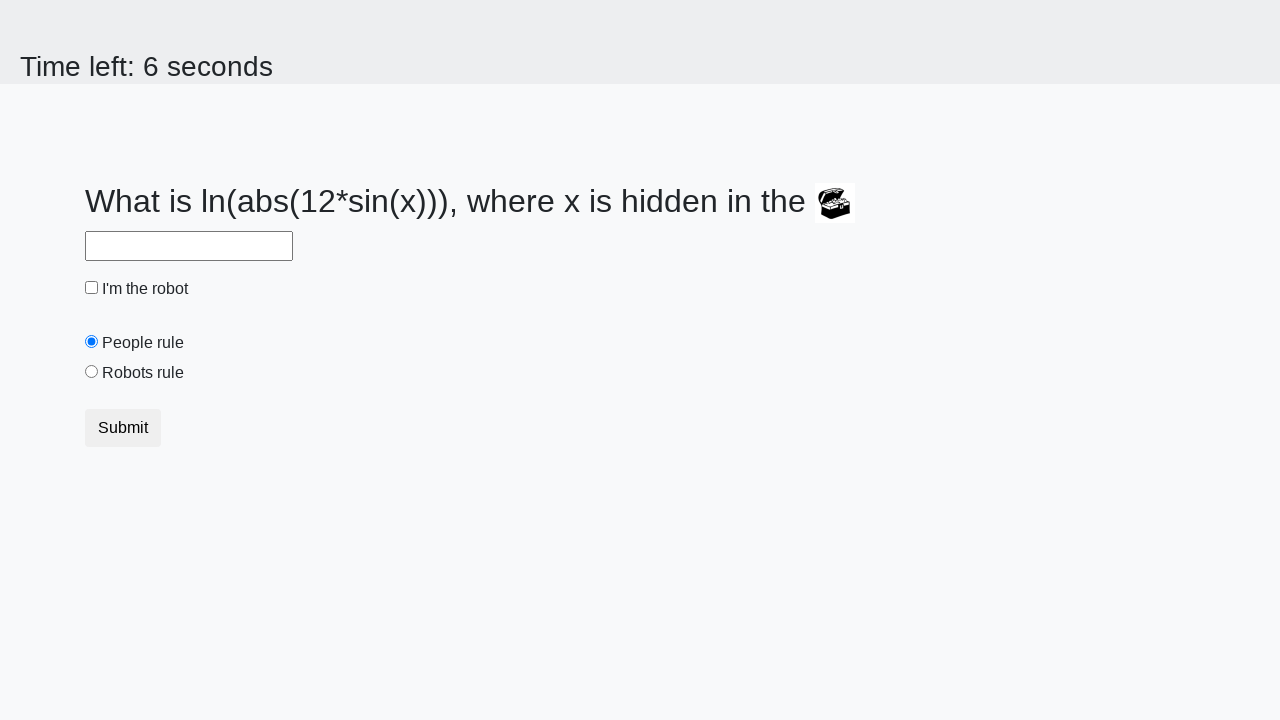

Extracted valuex attribute from treasure image: 928
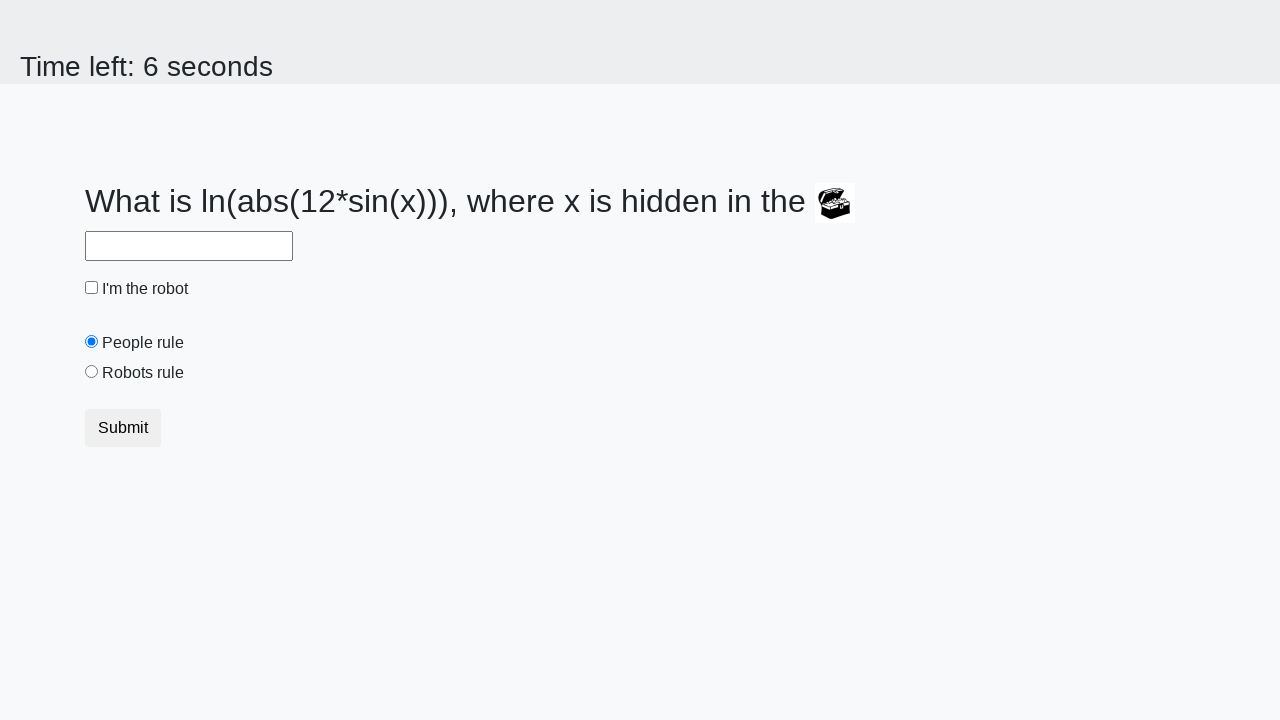

Calculated mathematical function result: 2.4257346845511356
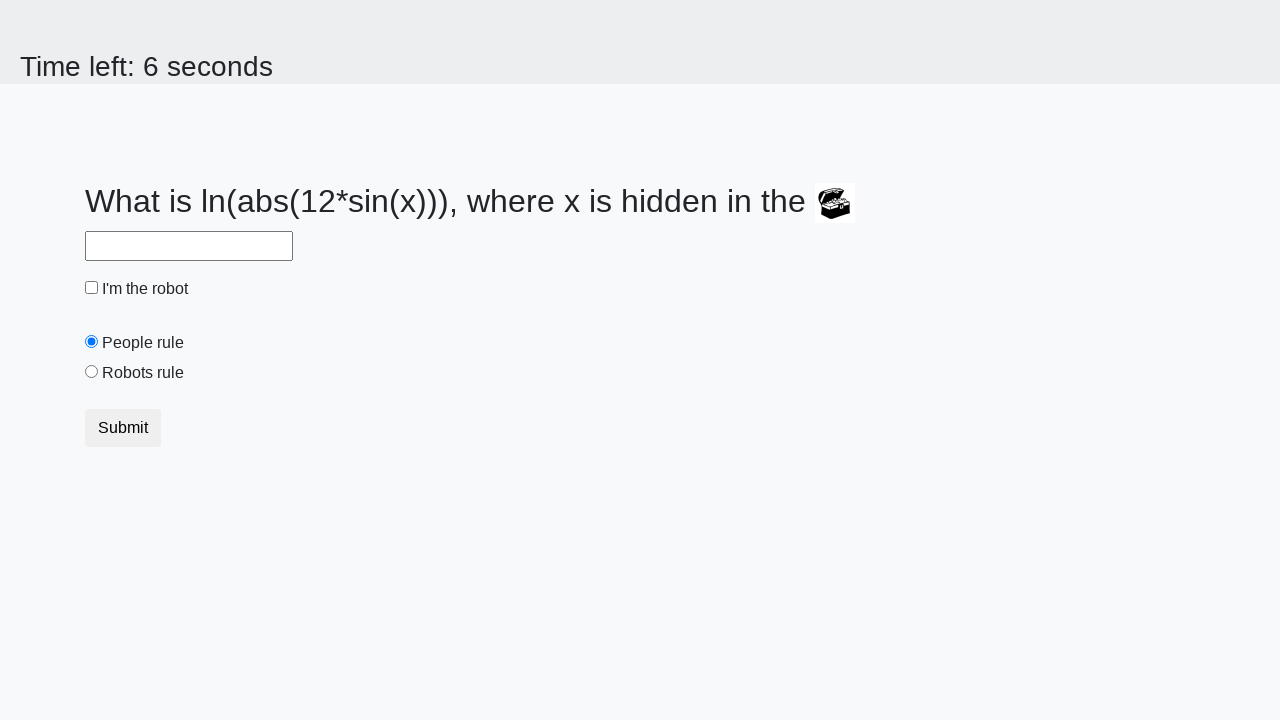

Filled answer field with calculated value: 2.4257346845511356 on #answer
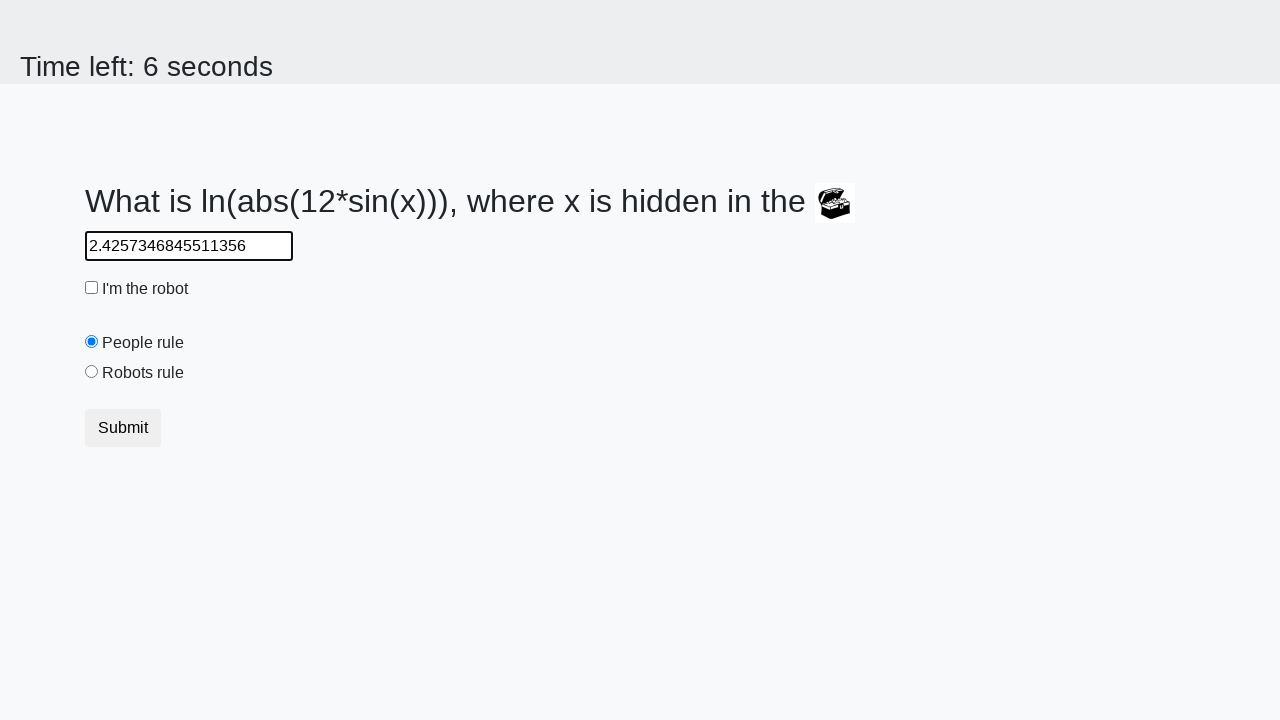

Checked the robot checkbox at (92, 288) on #robotCheckbox
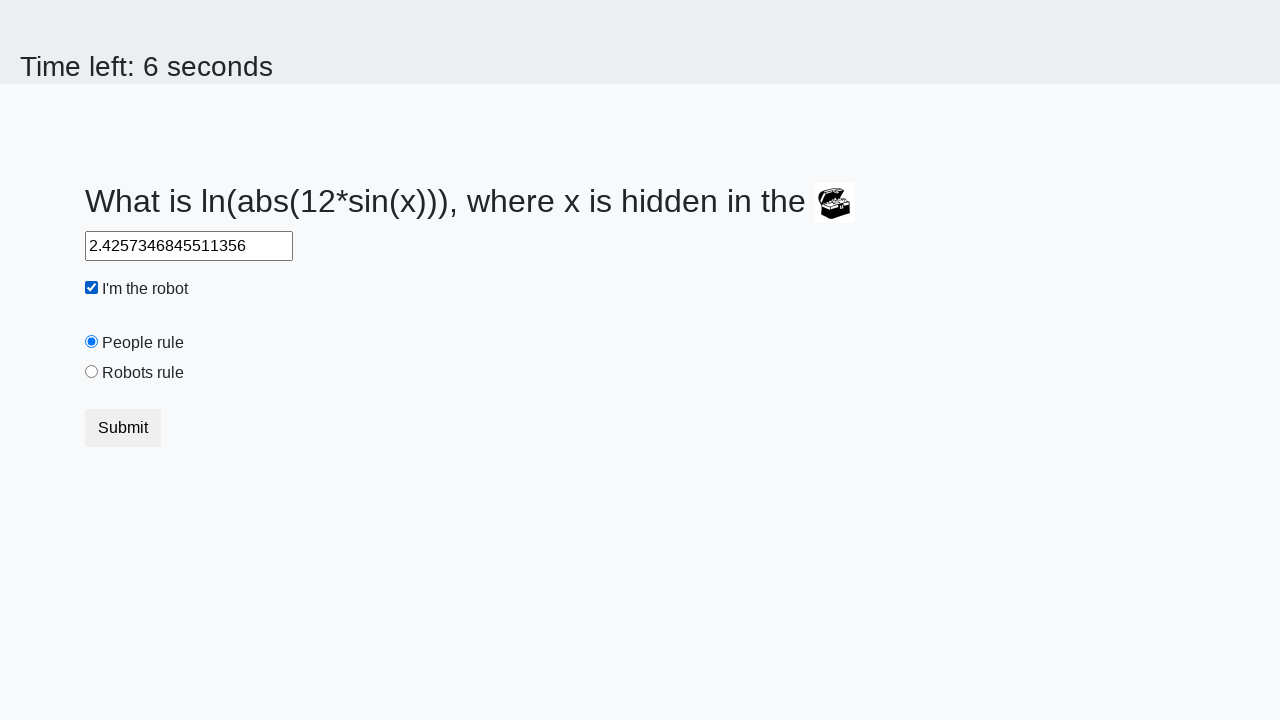

Selected the robots rule radio button at (92, 372) on #robotsRule
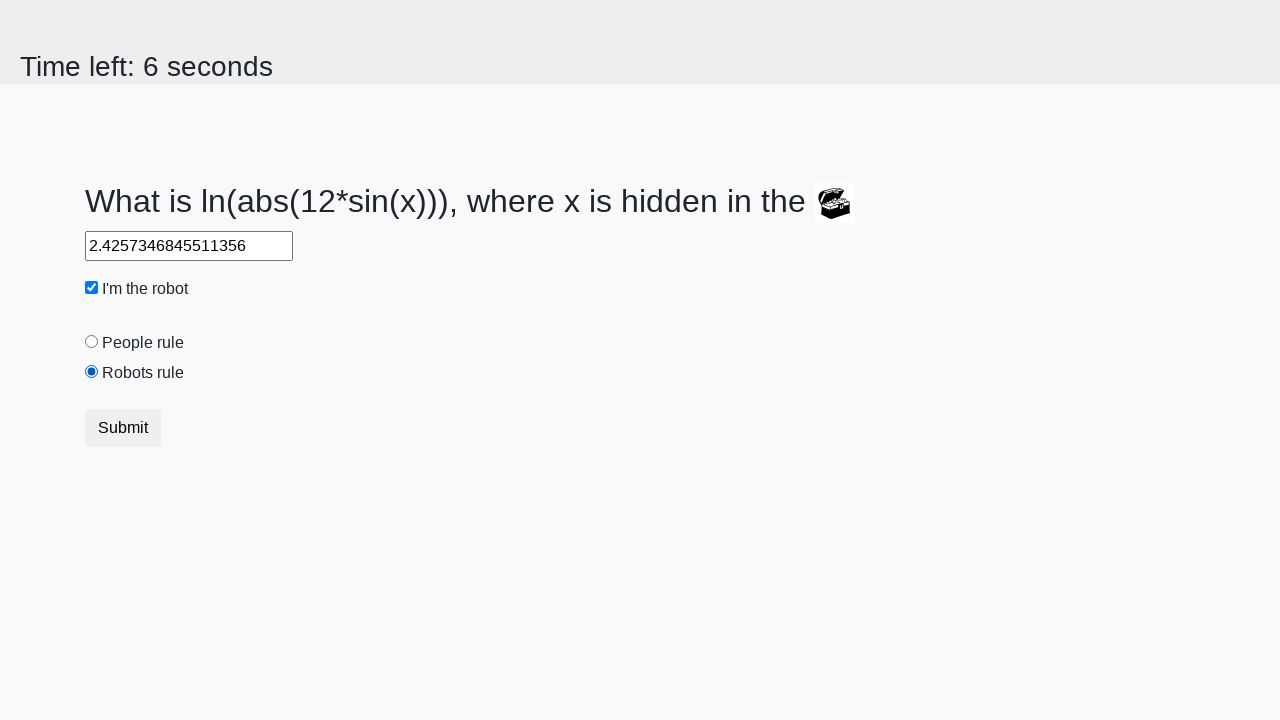

Clicked submit button to submit the form at (123, 428) on .btn
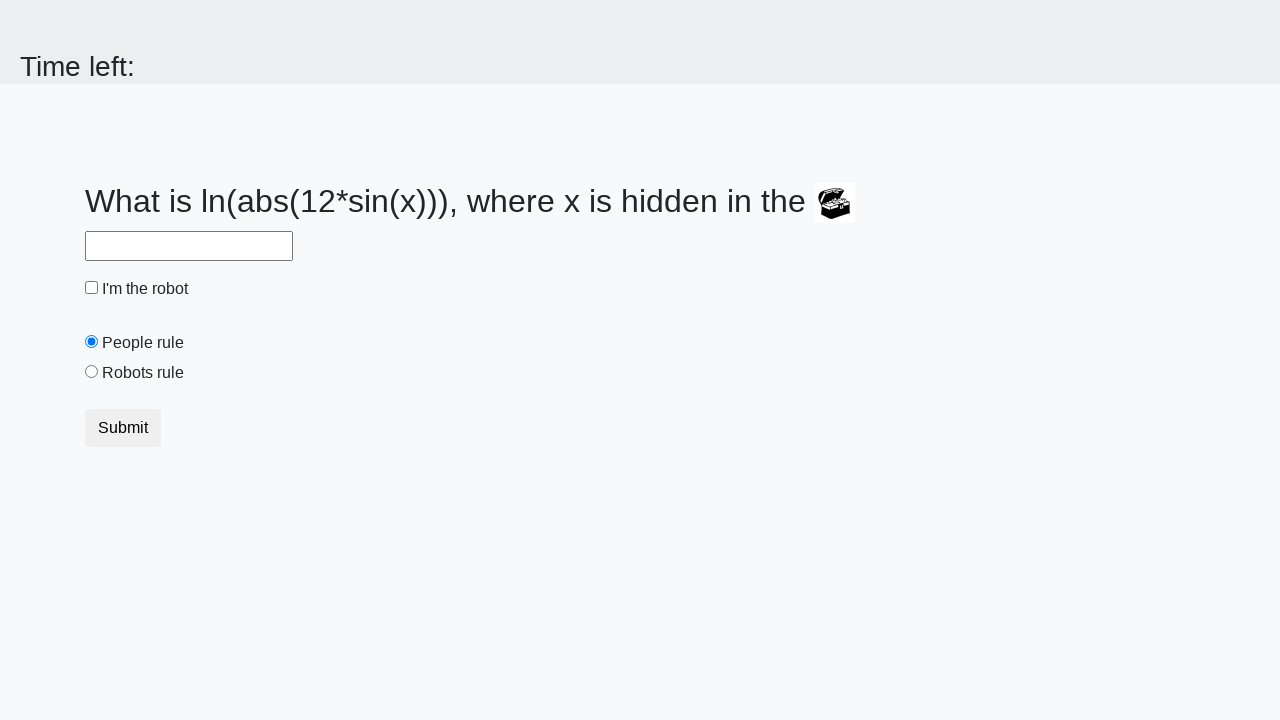

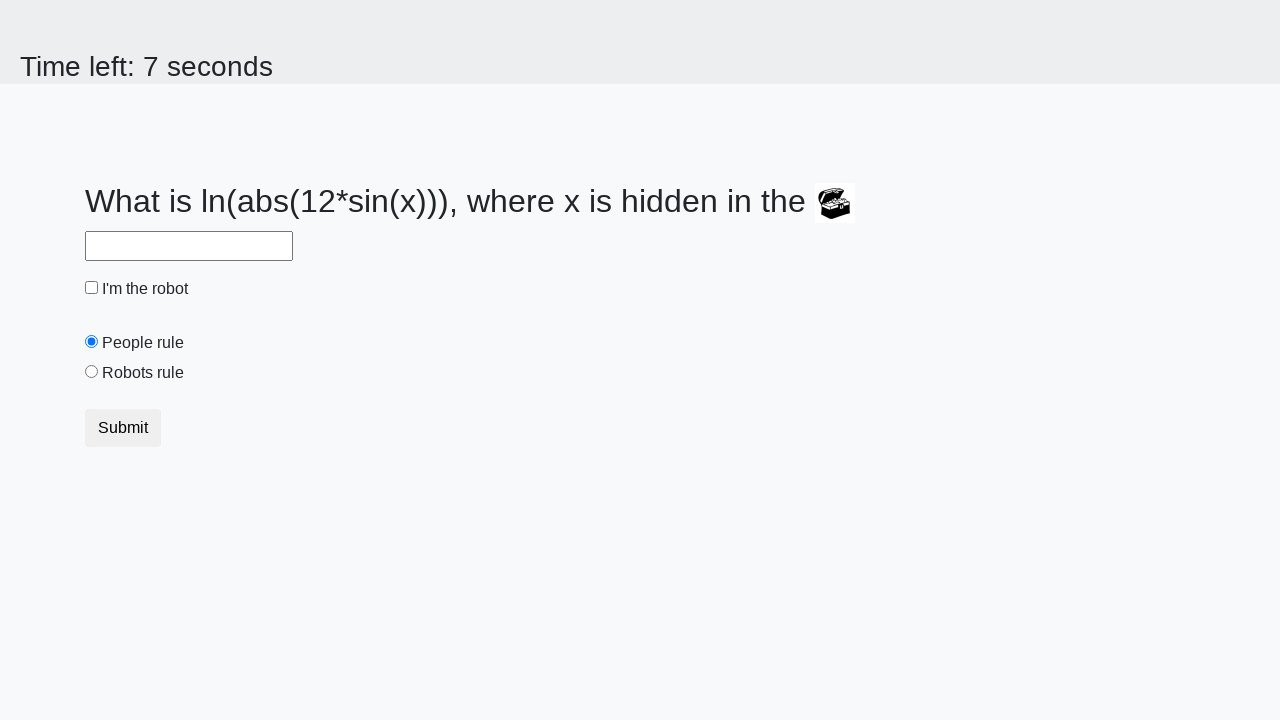